Tests drag and drop functionality on jQueryUI demo page by switching to an iframe and dragging an element to a drop target

Starting URL: https://jqueryui.com/droppable/

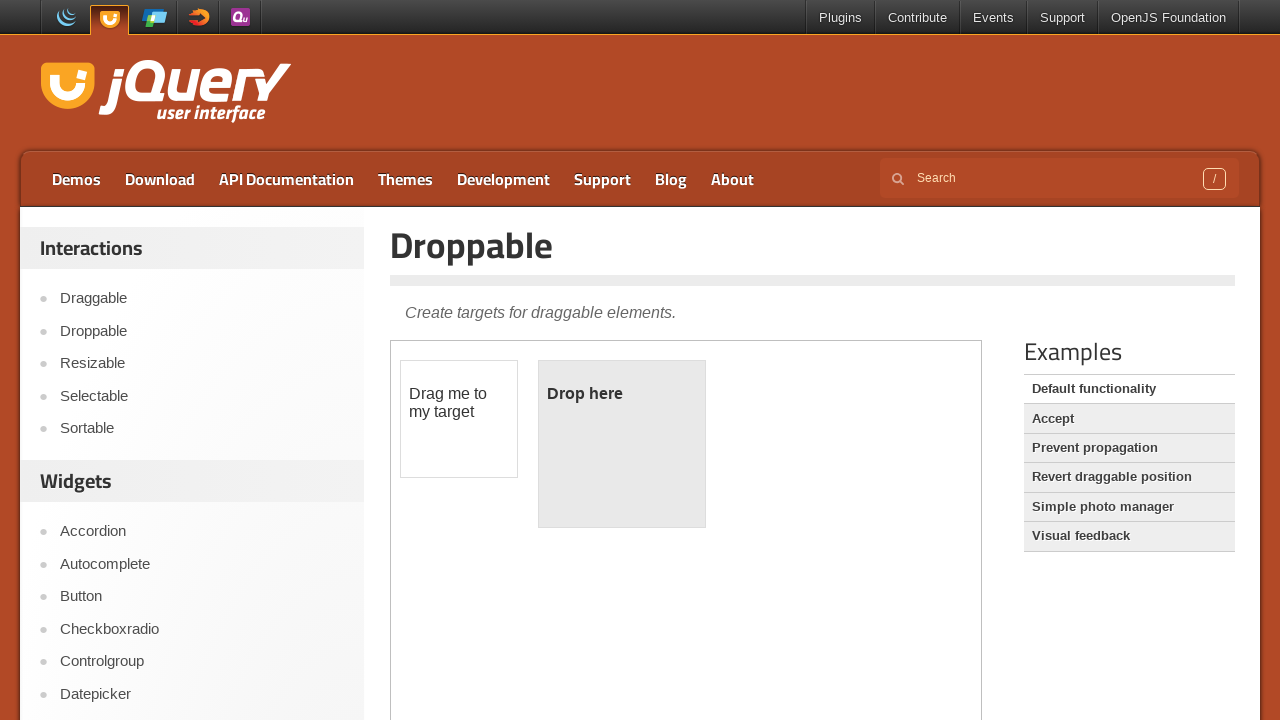

Located the demo iframe
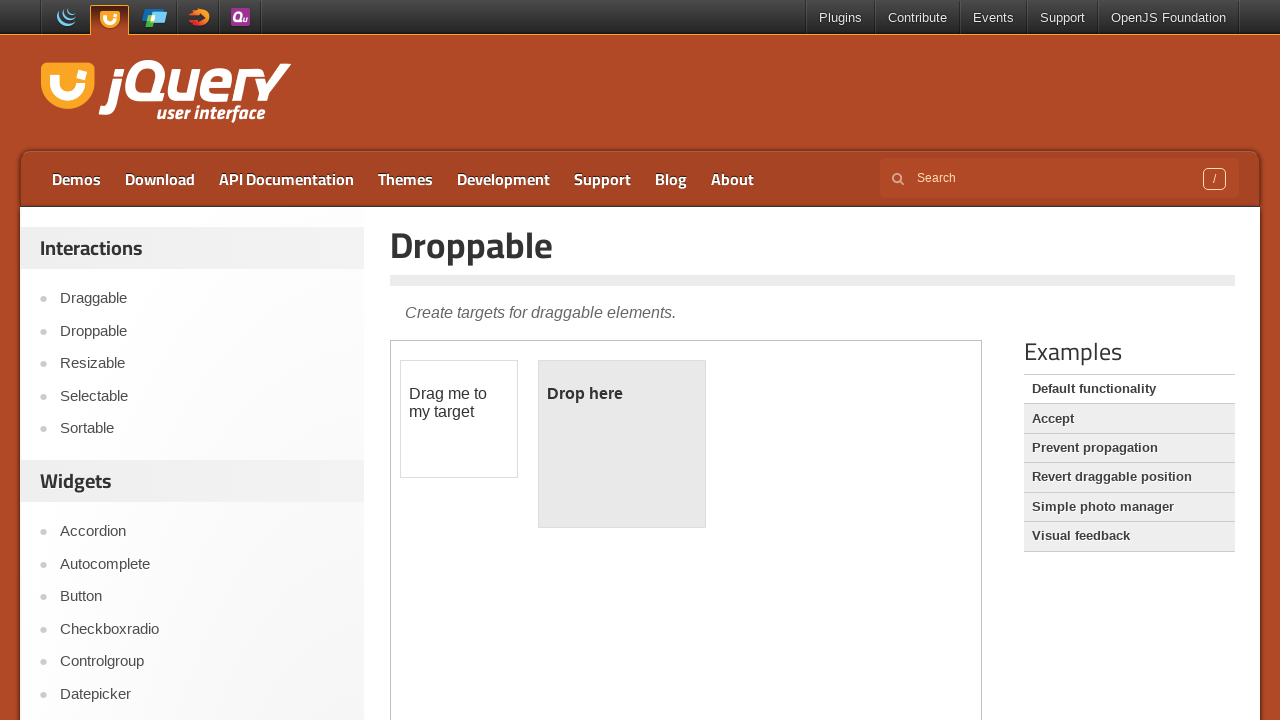

Clicked on the draggable element at (459, 419) on iframe.demo-frame >> internal:control=enter-frame >> #draggable
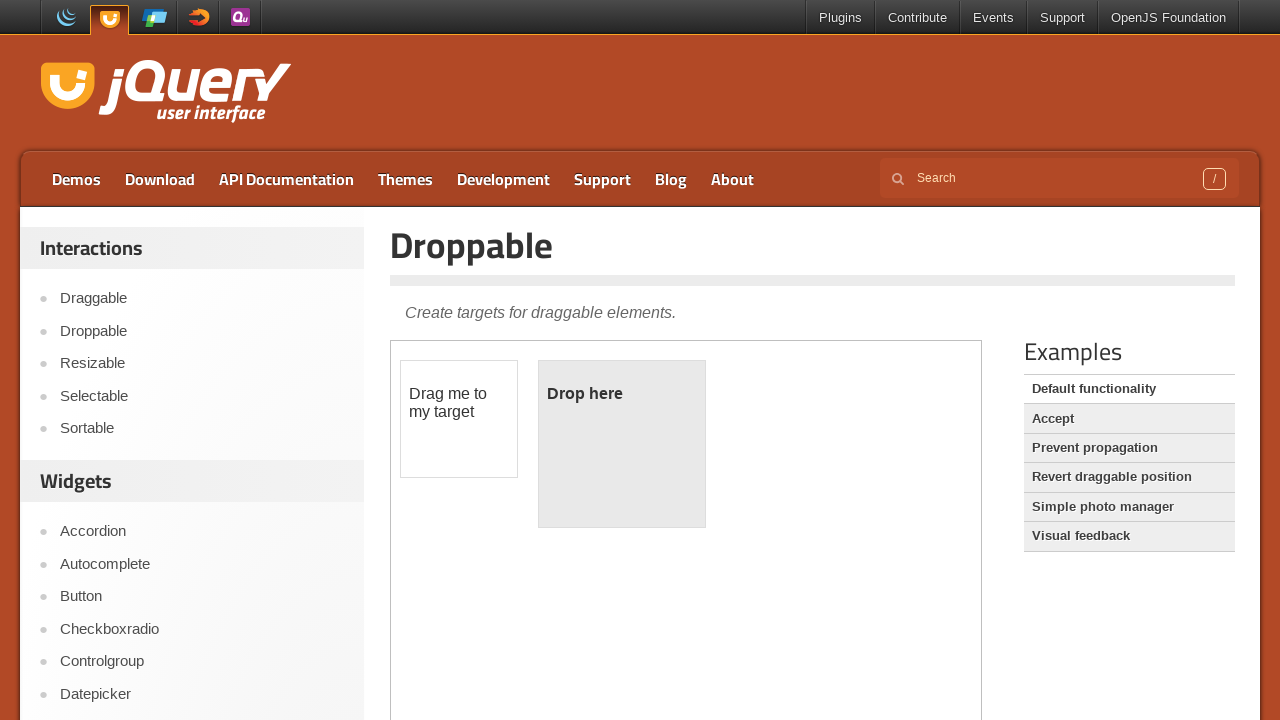

Located the draggable source element
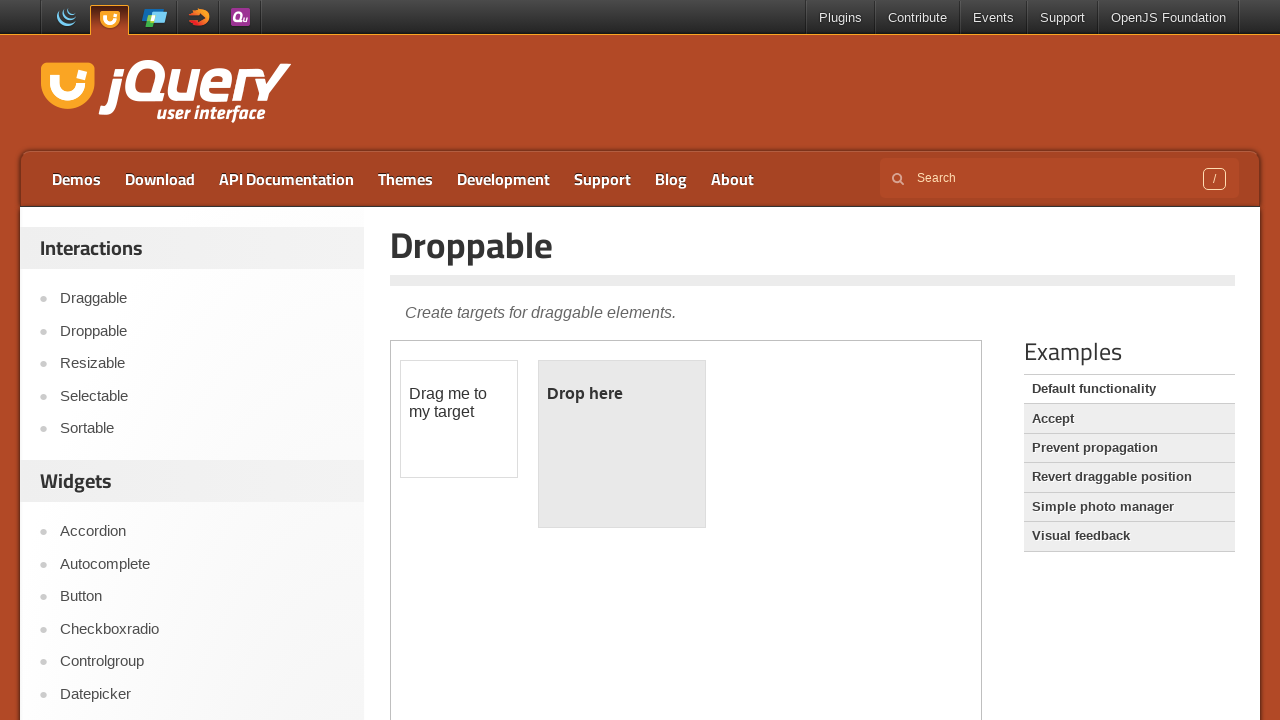

Located the droppable target element
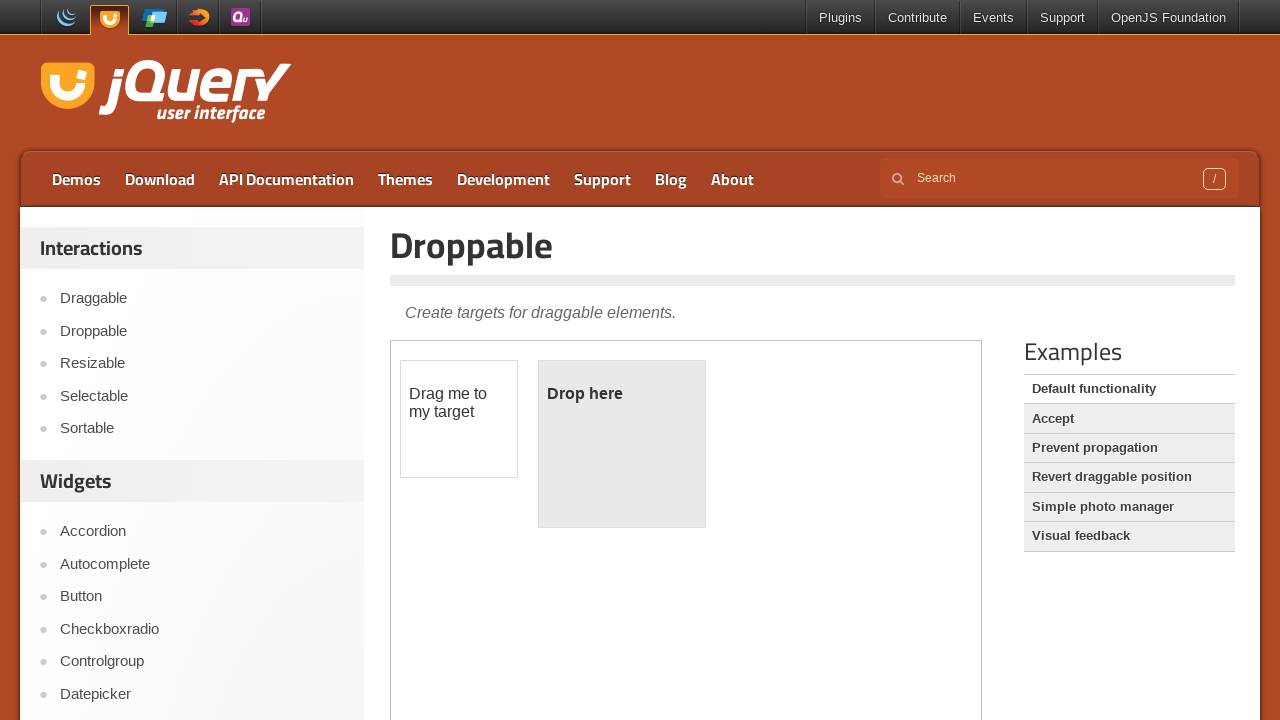

Dragged the draggable element to the droppable target at (622, 444)
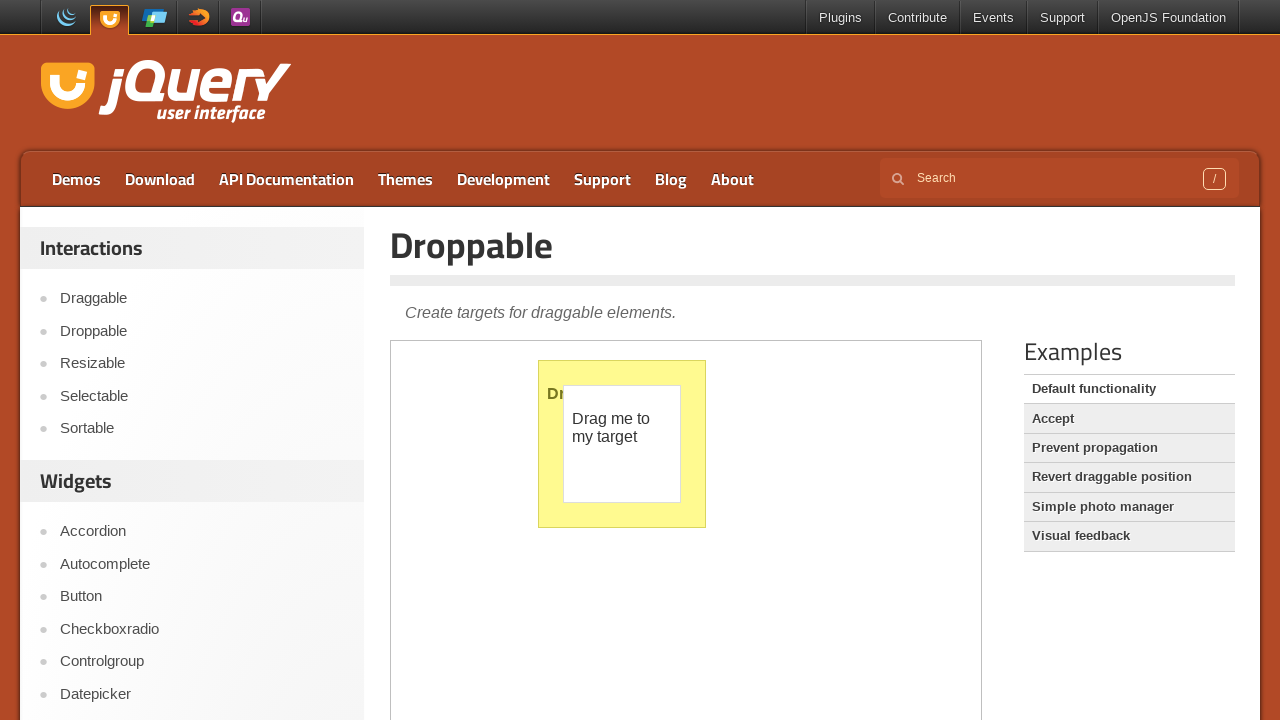

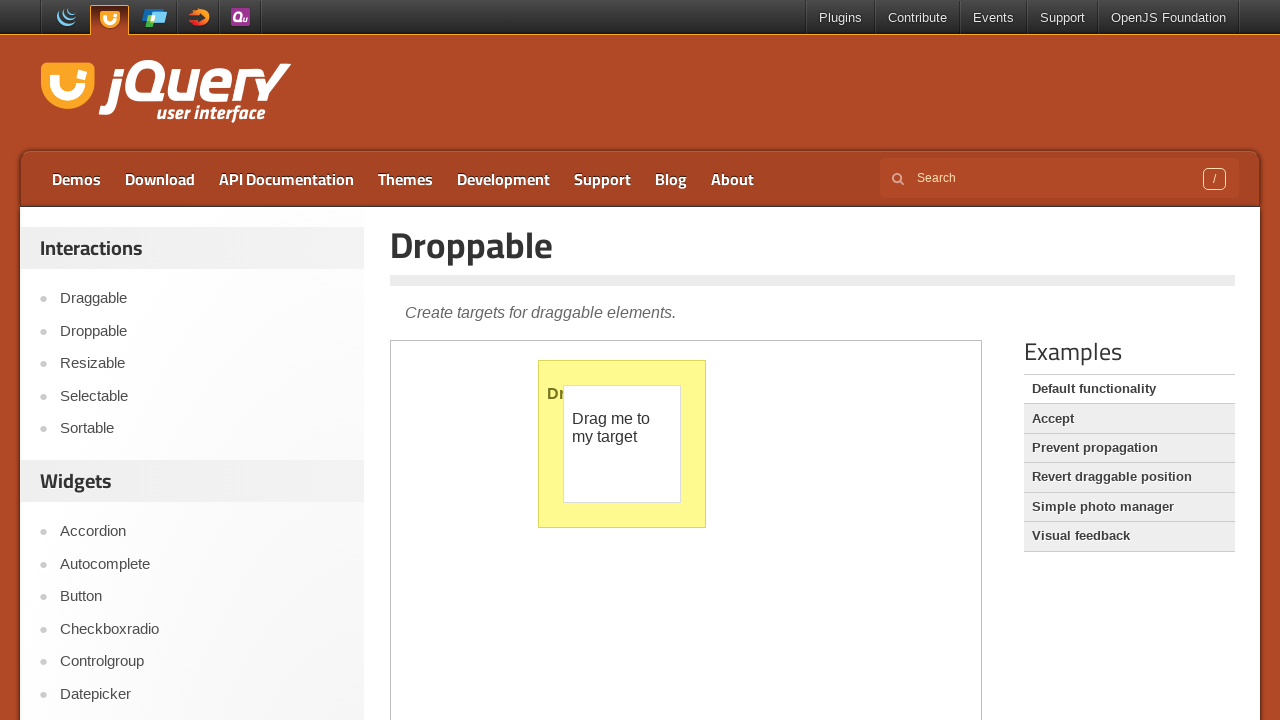